Tests that edits are saved when the input loses focus (blur event)

Starting URL: https://demo.playwright.dev/todomvc

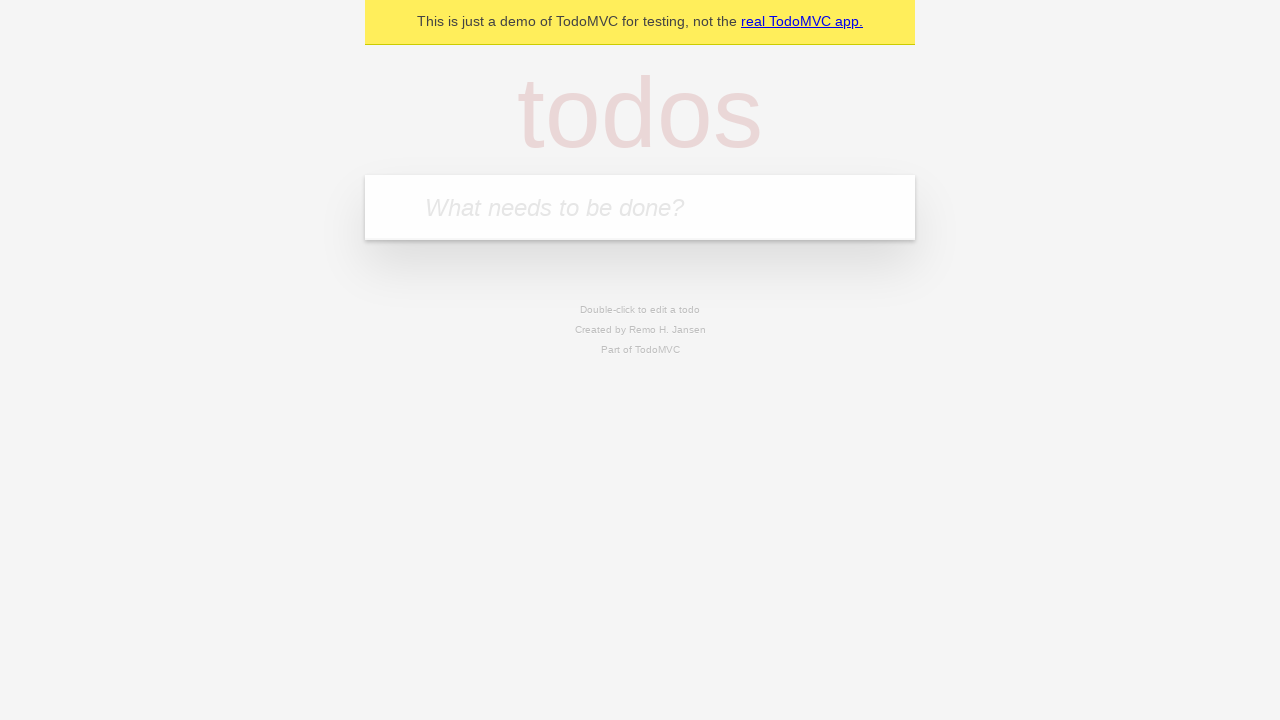

Filled input with 'buy some cheese' on internal:attr=[placeholder="What needs to be done?"i]
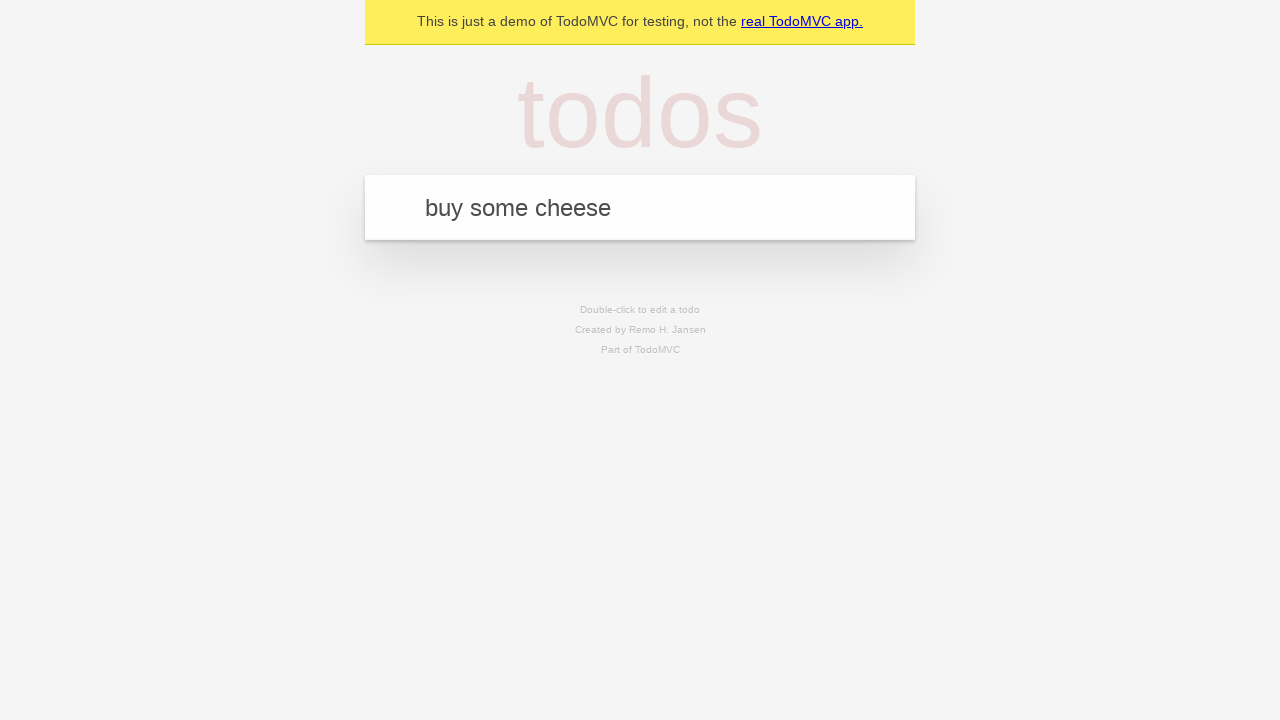

Pressed Enter to create first todo on internal:attr=[placeholder="What needs to be done?"i]
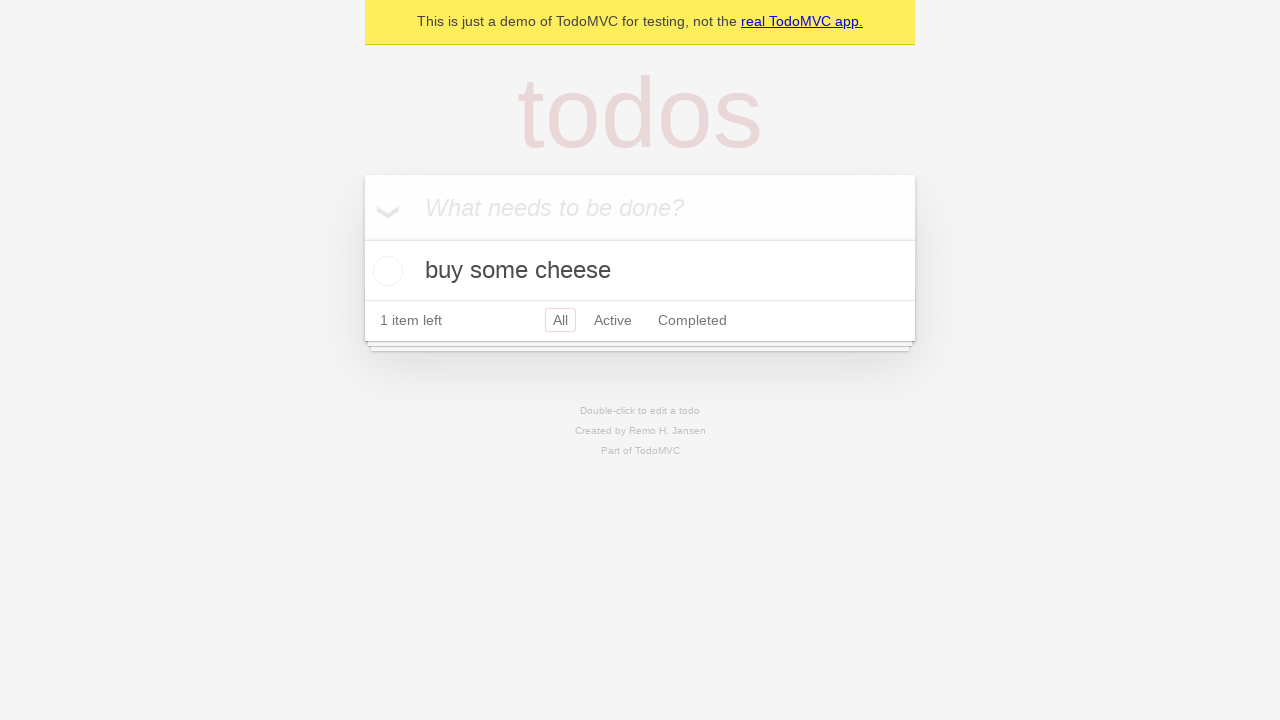

Filled input with 'feed the cat' on internal:attr=[placeholder="What needs to be done?"i]
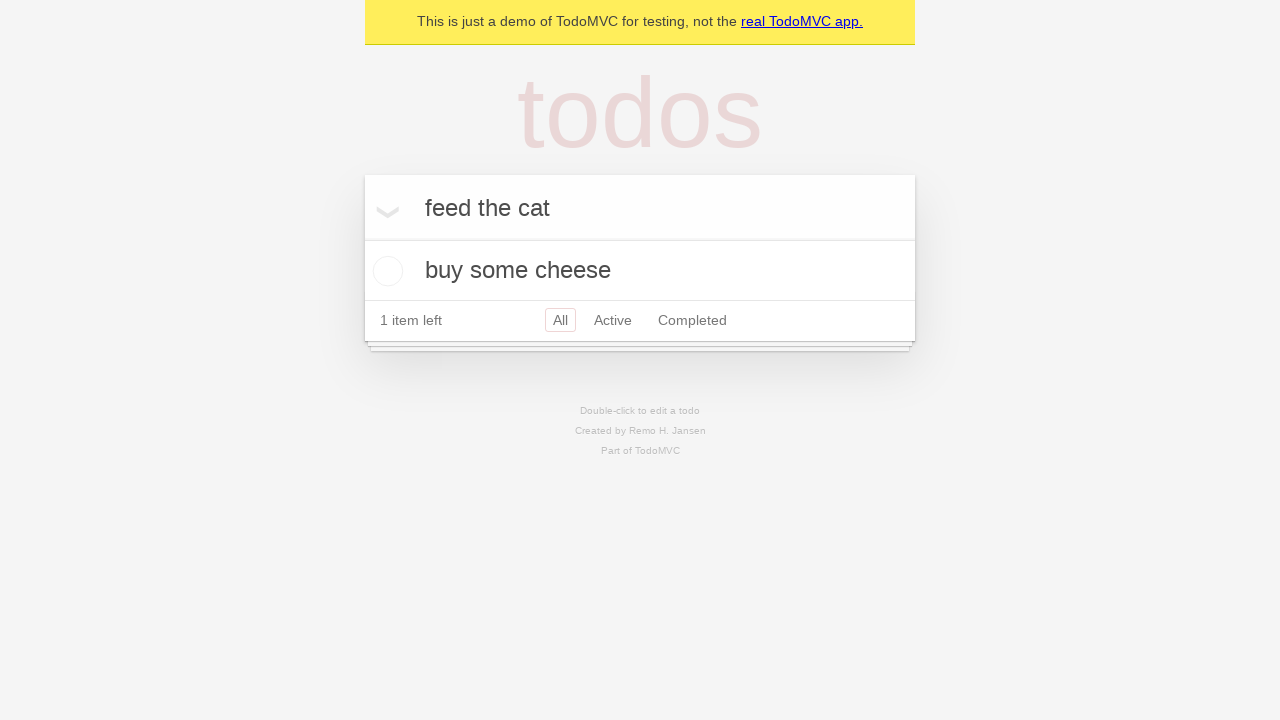

Pressed Enter to create second todo on internal:attr=[placeholder="What needs to be done?"i]
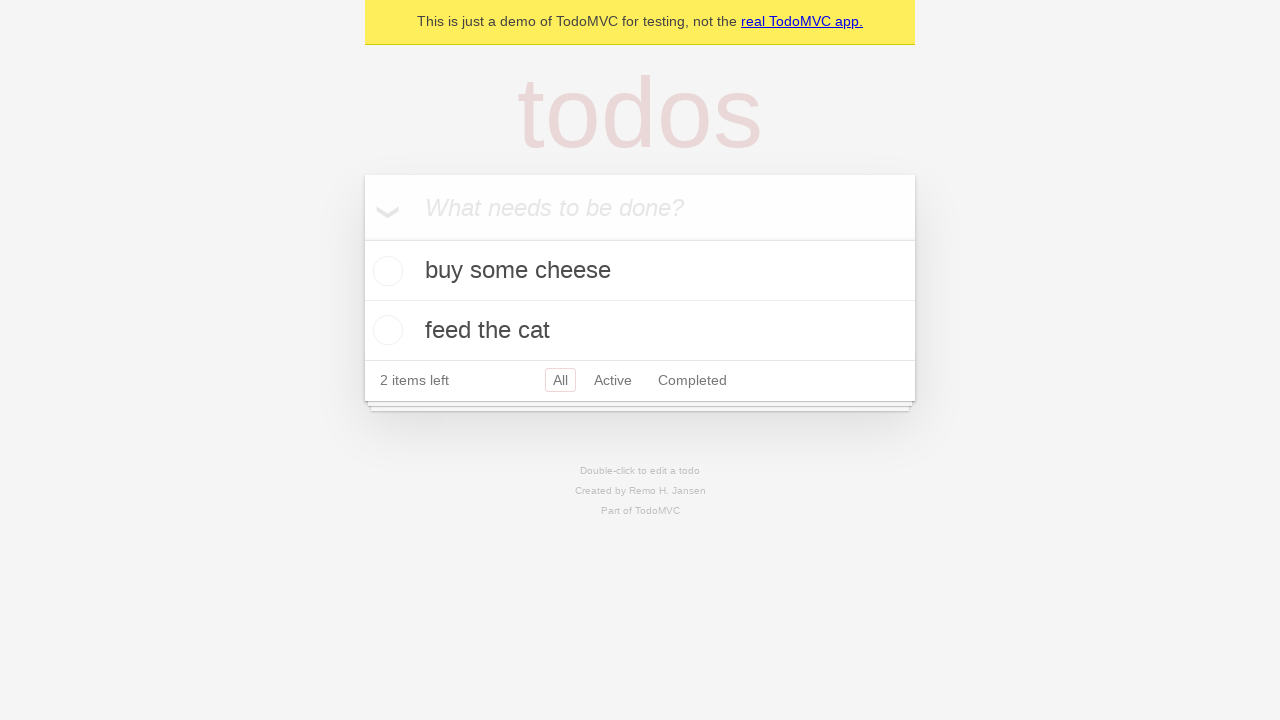

Filled input with 'book a doctors appointment' on internal:attr=[placeholder="What needs to be done?"i]
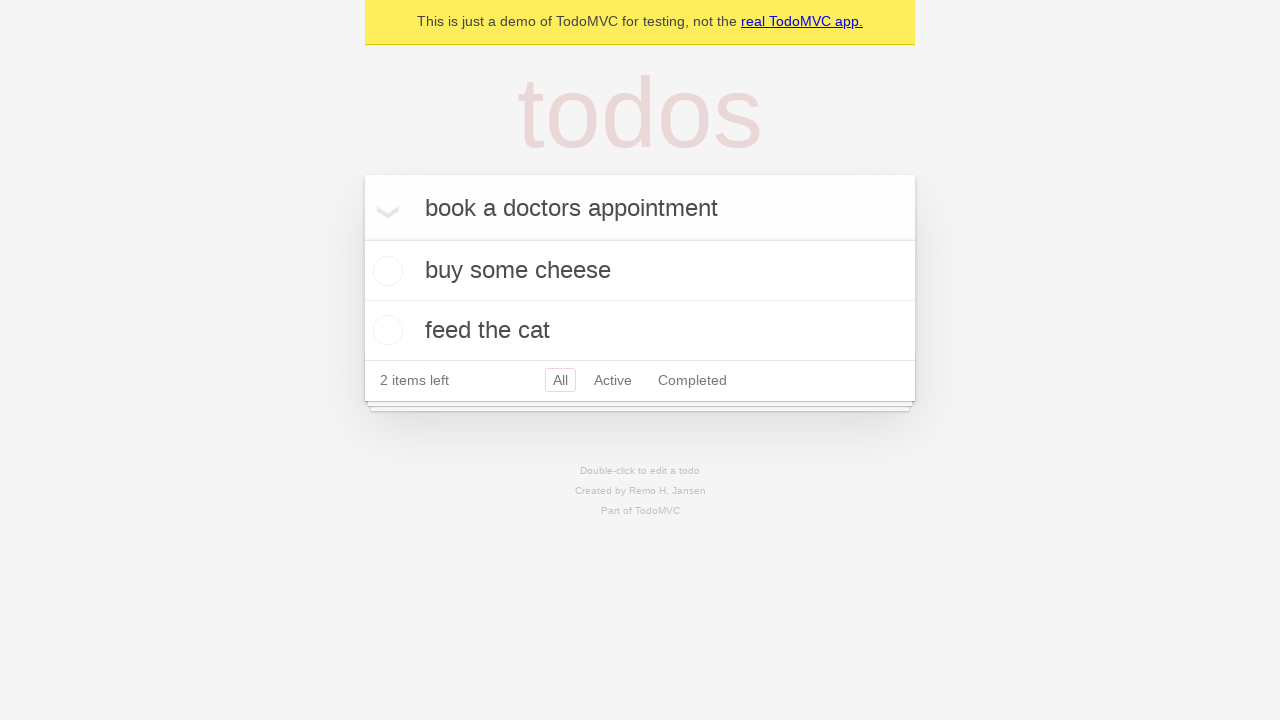

Pressed Enter to create third todo on internal:attr=[placeholder="What needs to be done?"i]
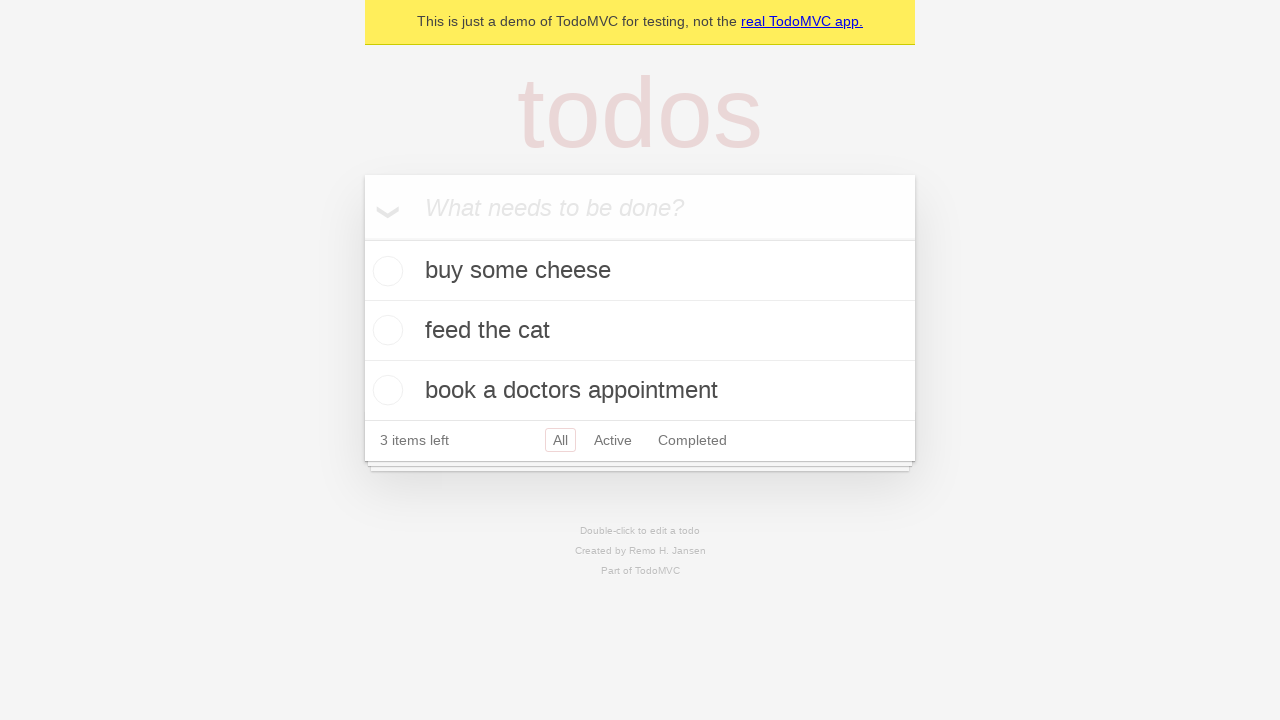

Double-clicked on second todo to enter edit mode at (640, 331) on internal:testid=[data-testid="todo-item"s] >> nth=1
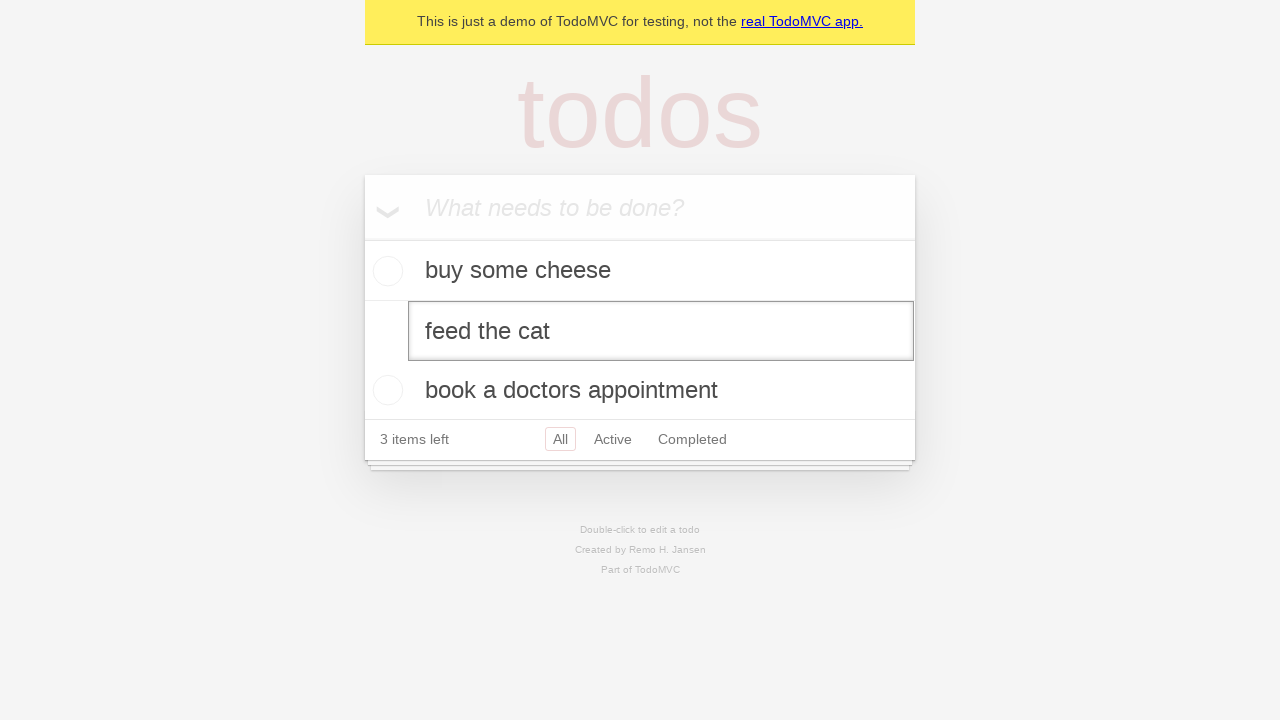

Filled edit field with 'buy some sausages' on internal:testid=[data-testid="todo-item"s] >> nth=1 >> internal:role=textbox[nam
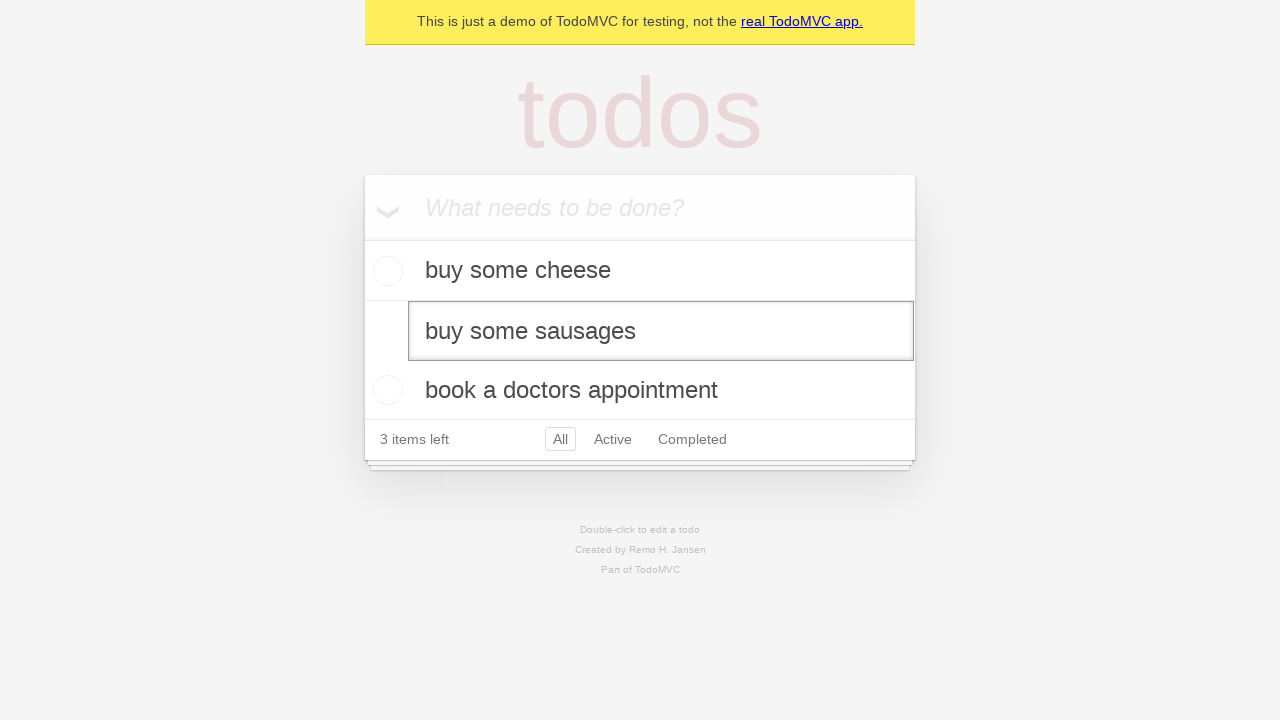

Dispatched blur event to save edited todo
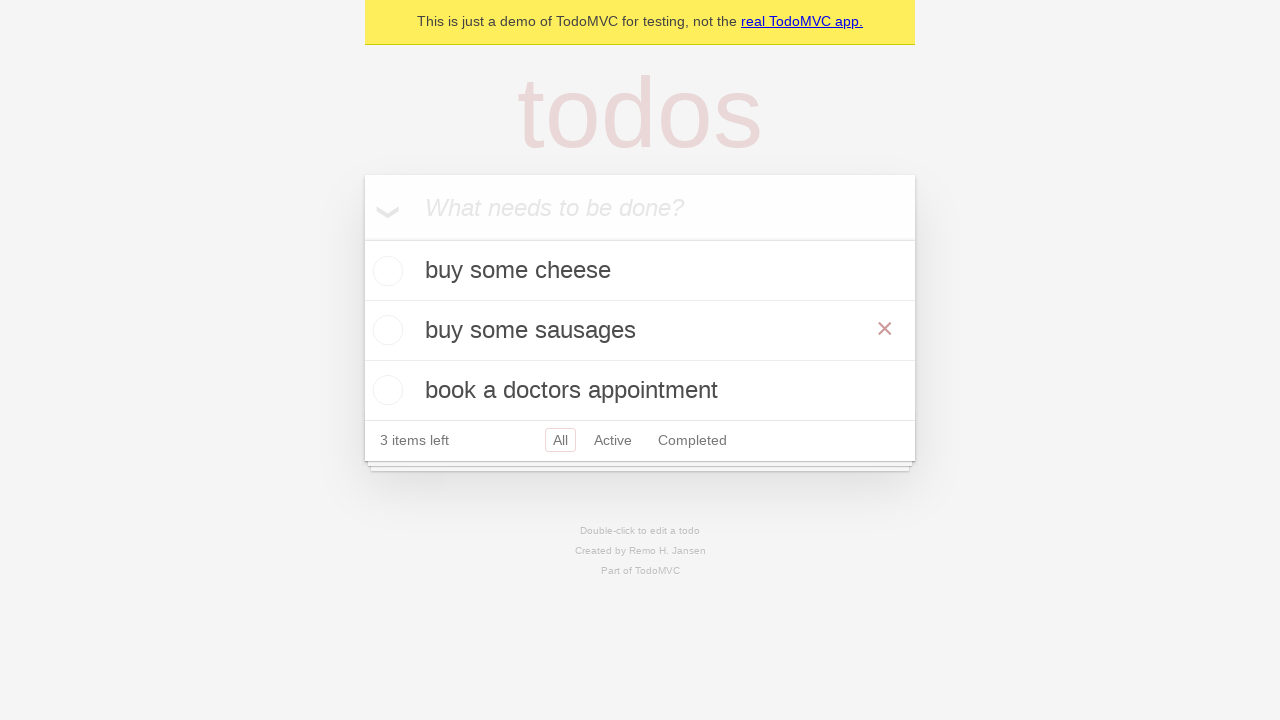

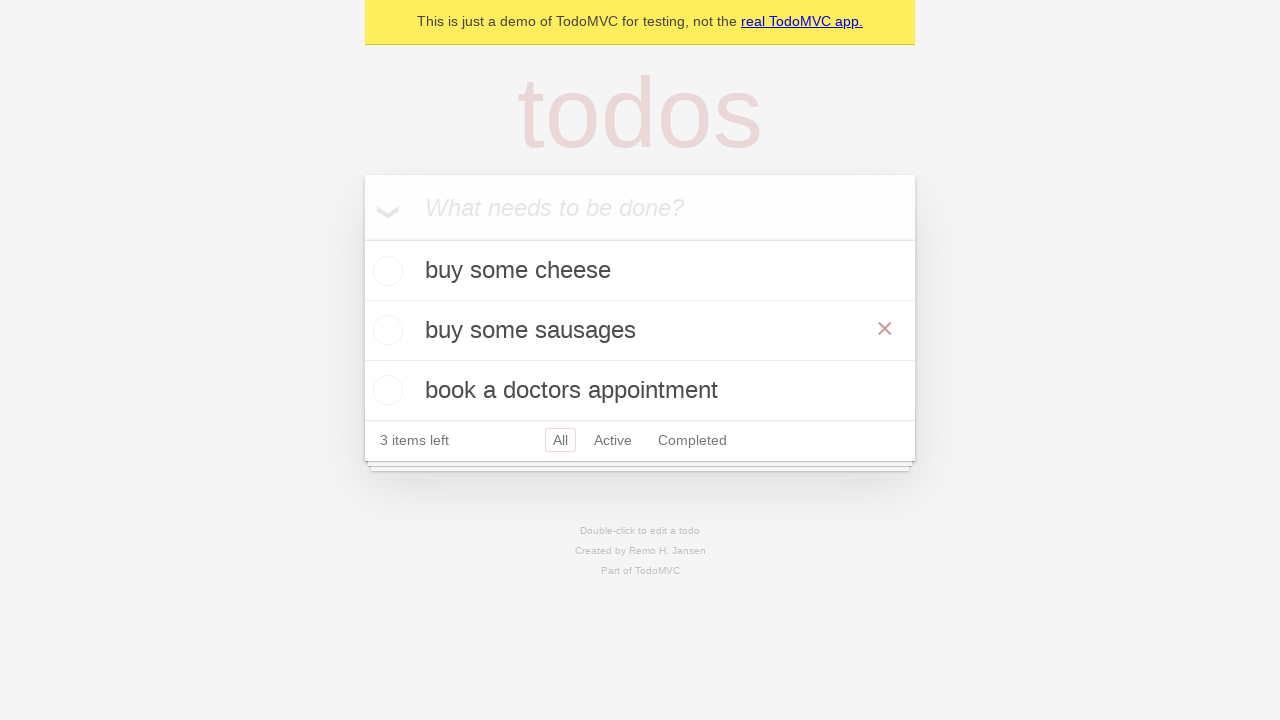